Tests dropdown menu functionality by selecting "India" from a country dropdown on a demo site

Starting URL: https://www.globalsqa.com/demo-site/select-dropdown-menu/

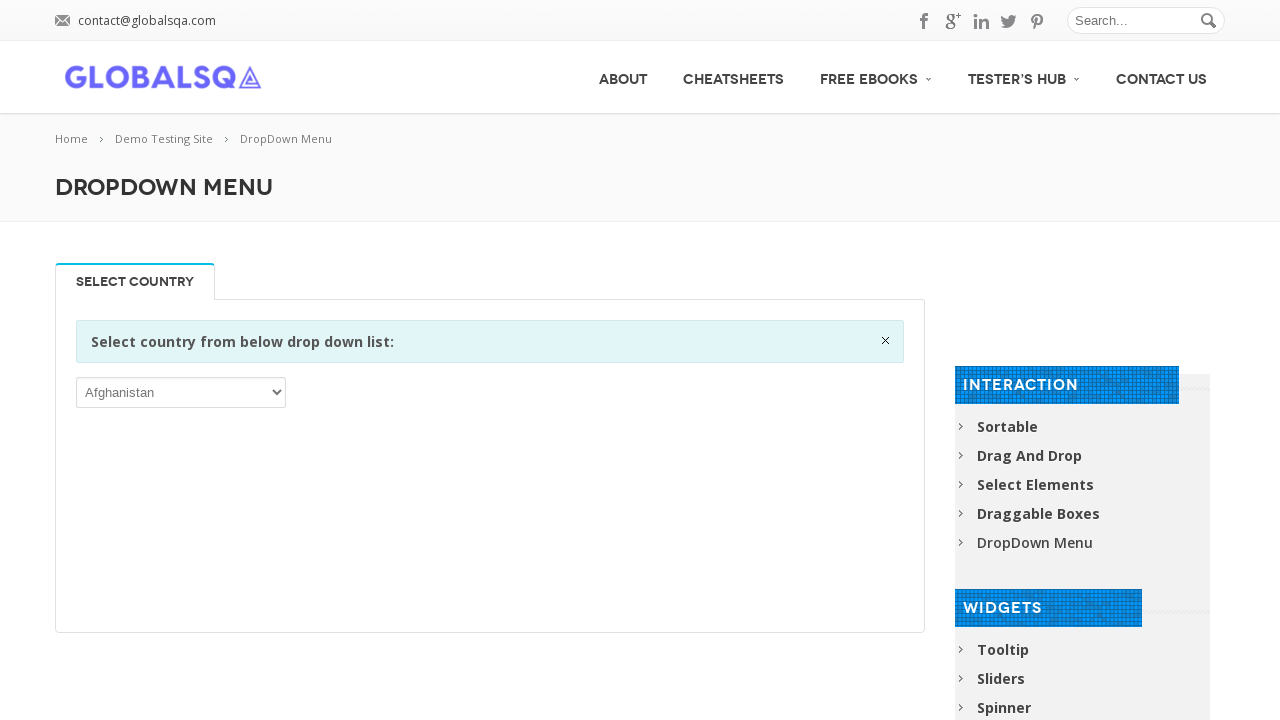

Country dropdown selector loaded and visible
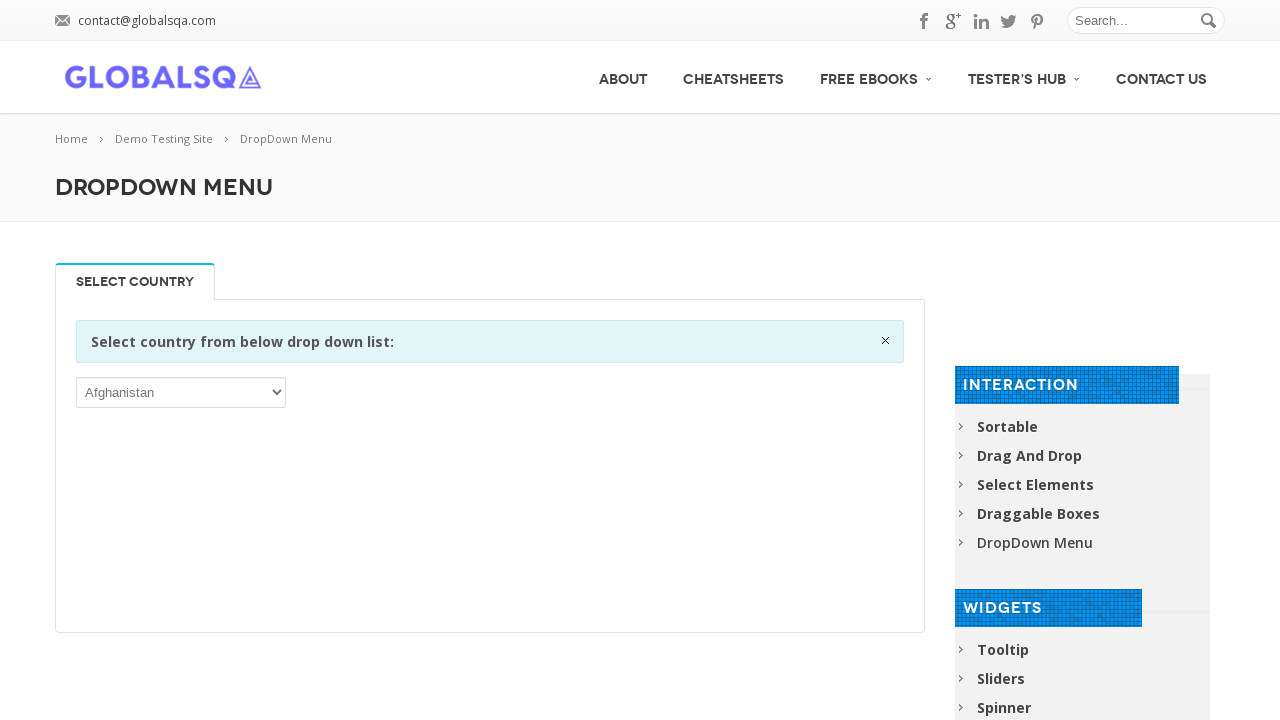

Selected 'India' from the country dropdown menu on xpath=//*[@id='post-2646']/div[2]/div/div/div/p/select
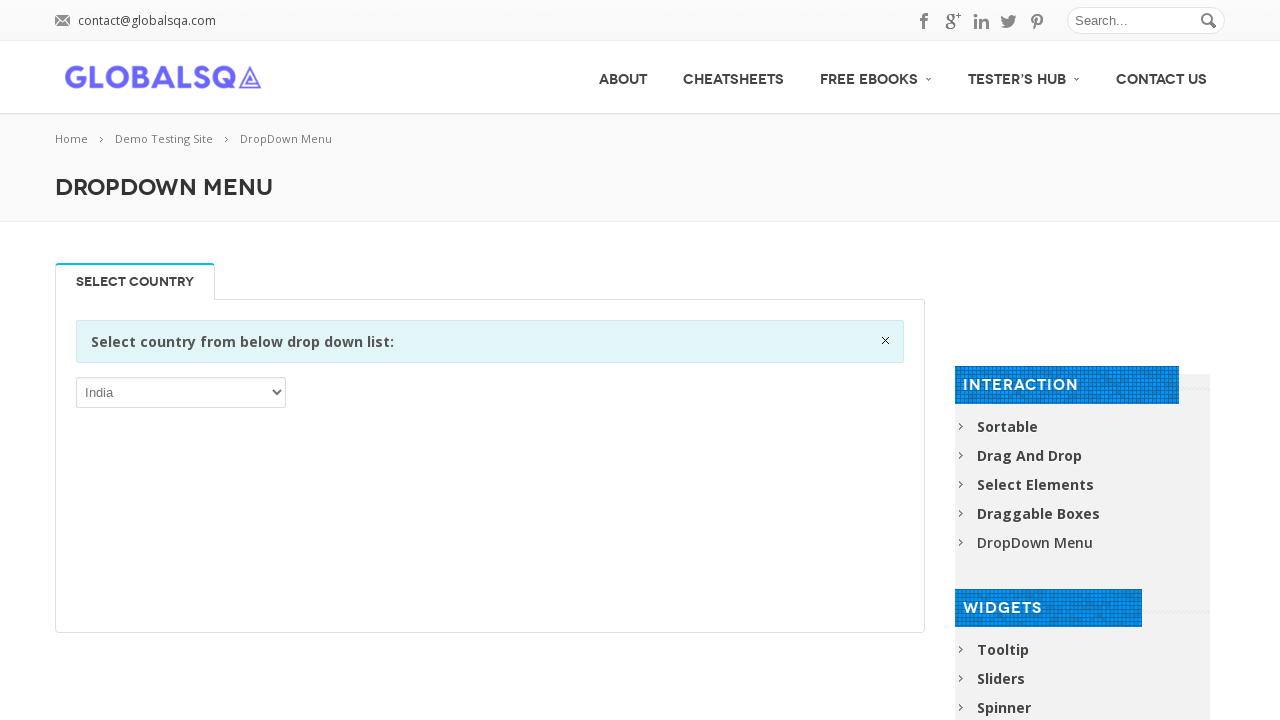

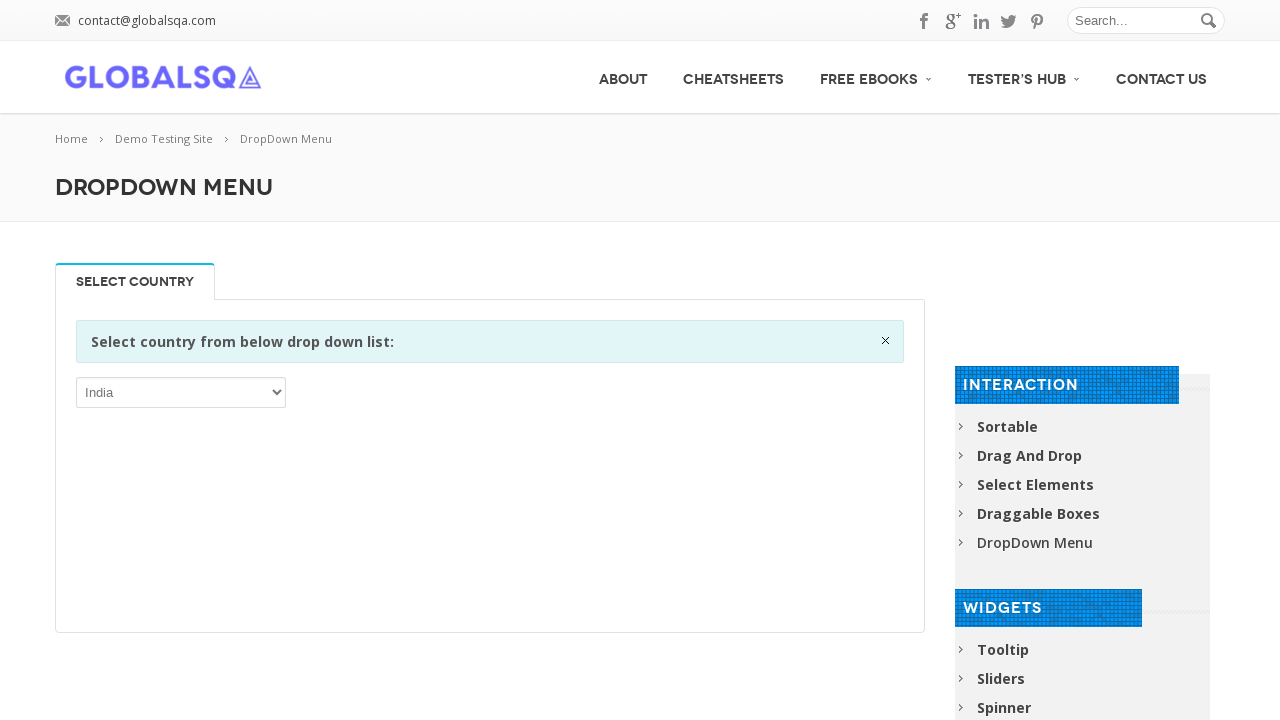